Demonstrates interacting with a date picker by clicking on the datepicker input field and selecting a specific date (27) from the calendar popup.

Starting URL: https://seleniumpractise.blogspot.com/2016/08/how-to-handle-calendar-in-selenium.html

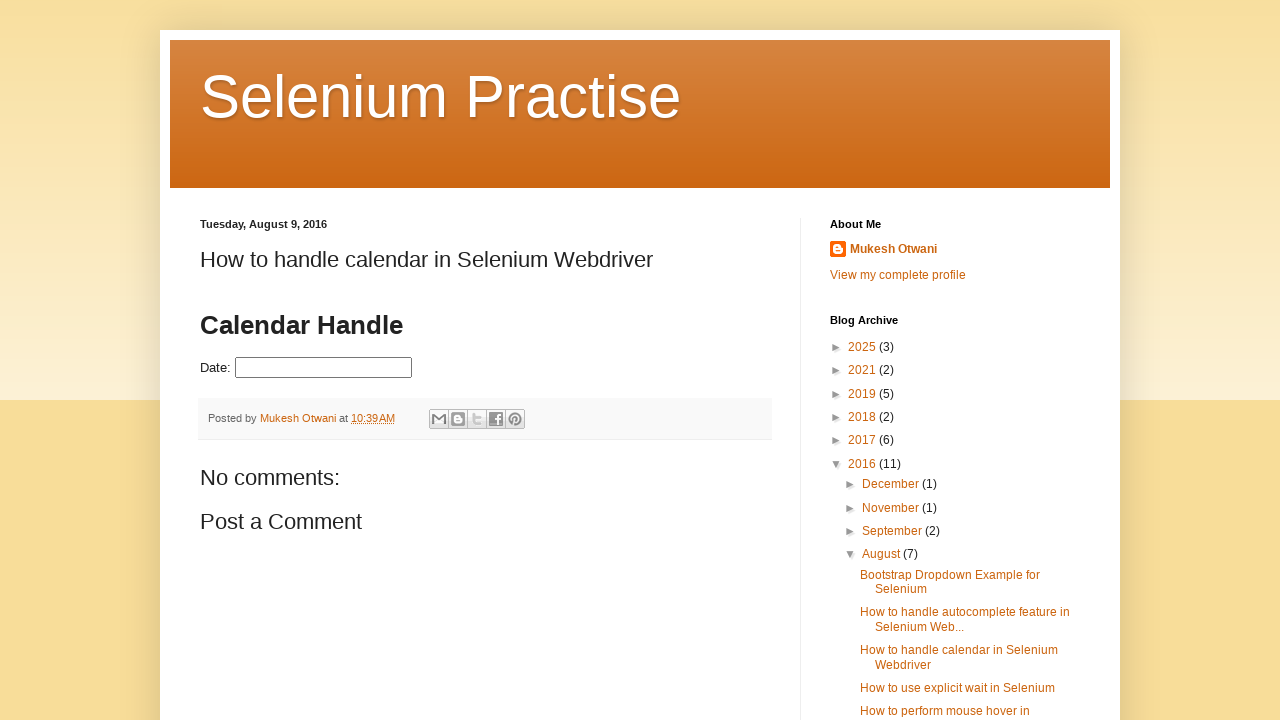

Clicked on the datepicker input field to open the calendar at (324, 368) on #datepicker
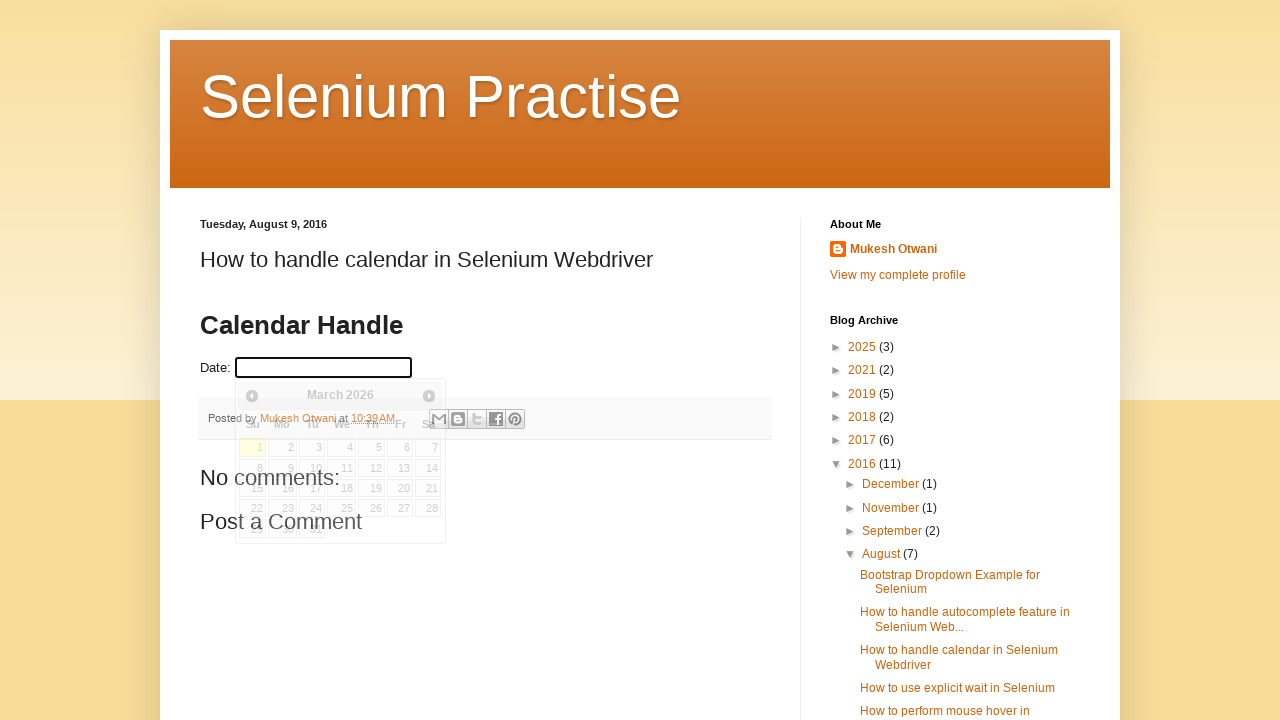

Calendar popup appeared and loaded
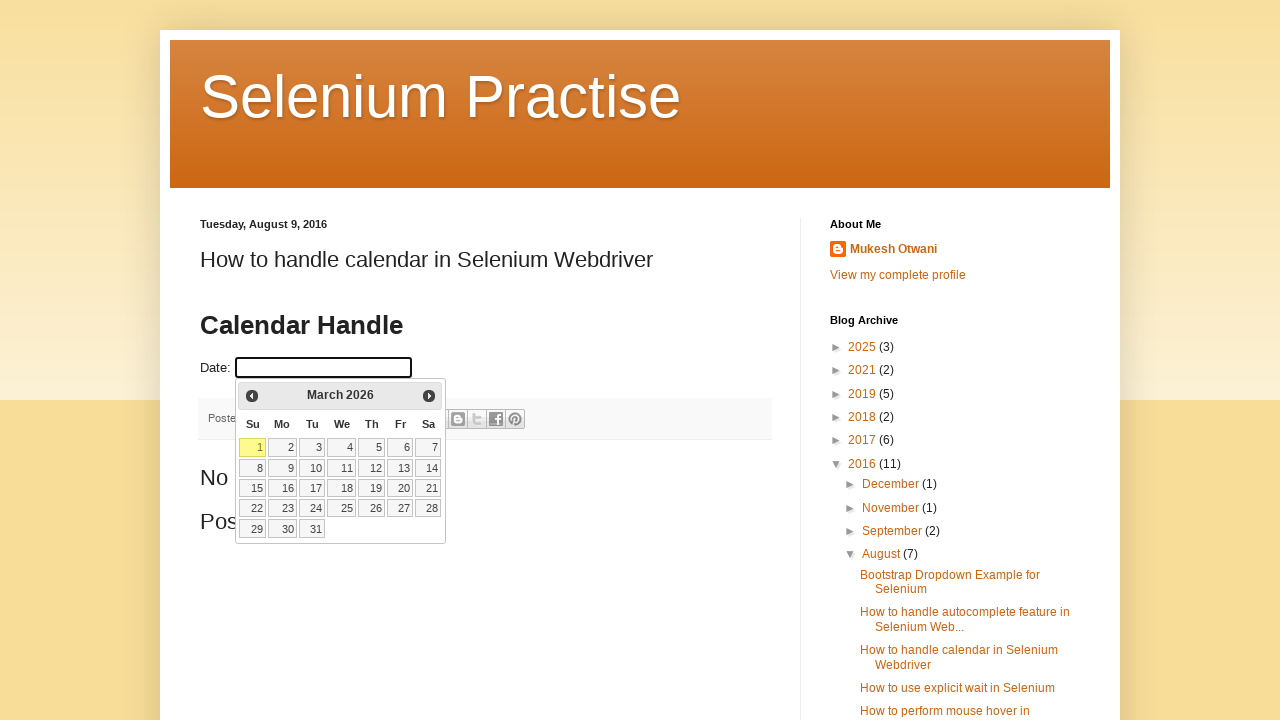

Selected date 27 from the calendar at (400, 508) on xpath=//table[@class='ui-datepicker-calendar']//td >> nth=26
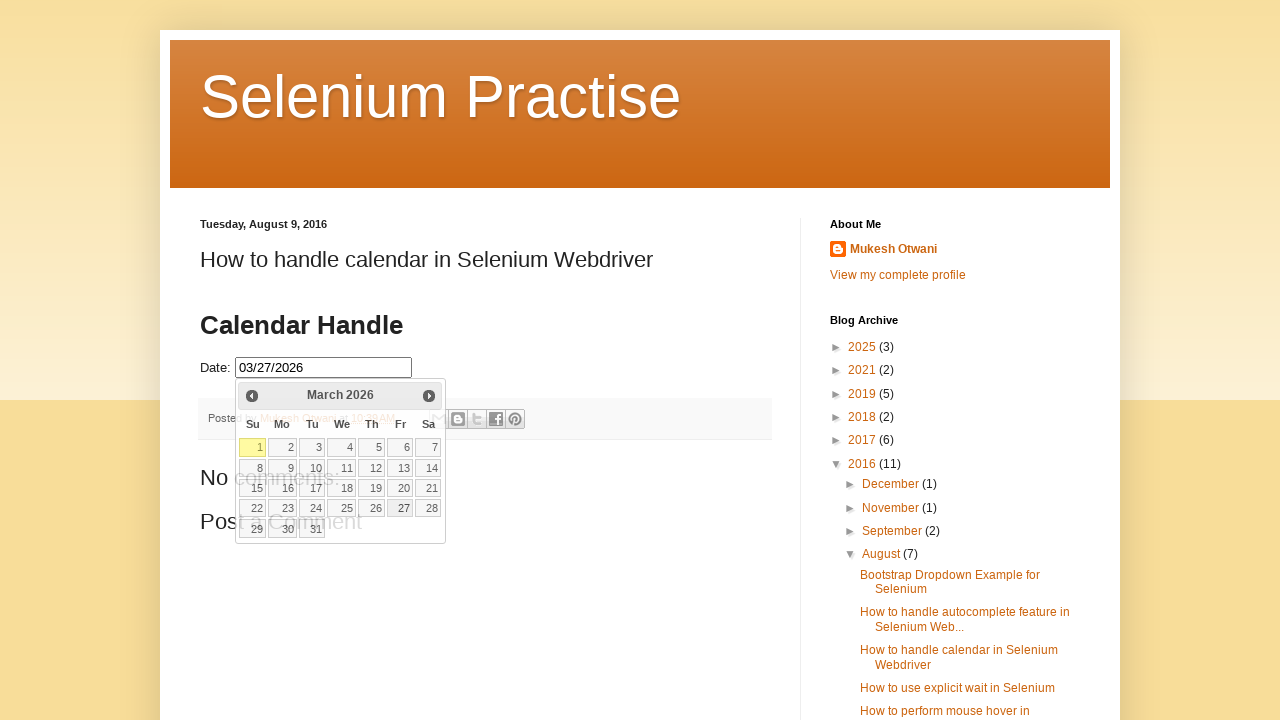

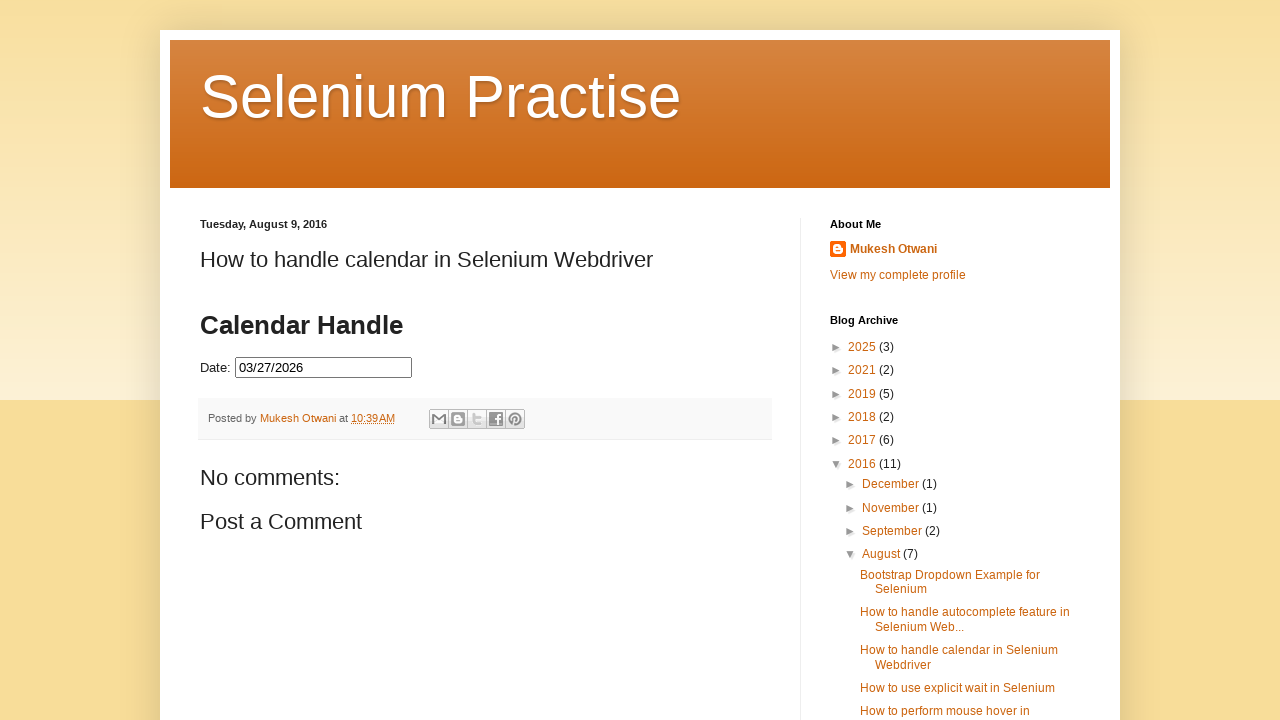